Navigates to the world clock page and iterates through the table data to verify all cells are accessible

Starting URL: https://www.timeanddate.com/worldclock/

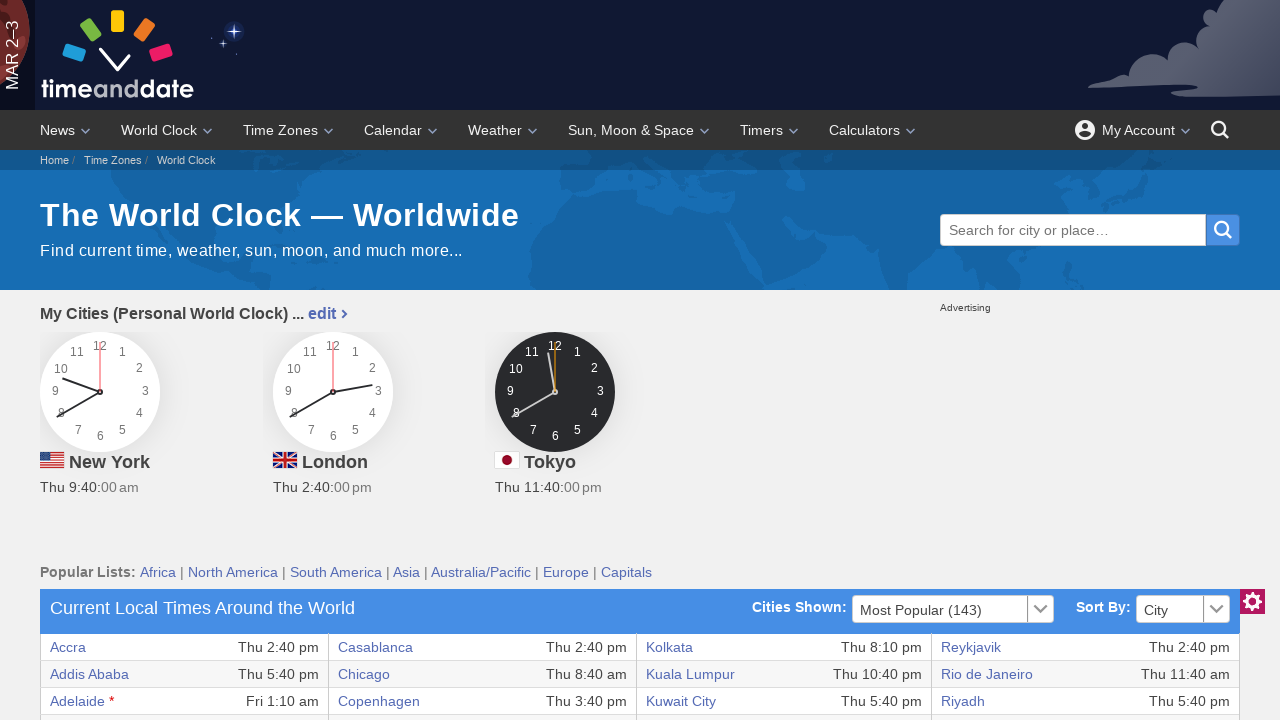

World clock table loaded successfully
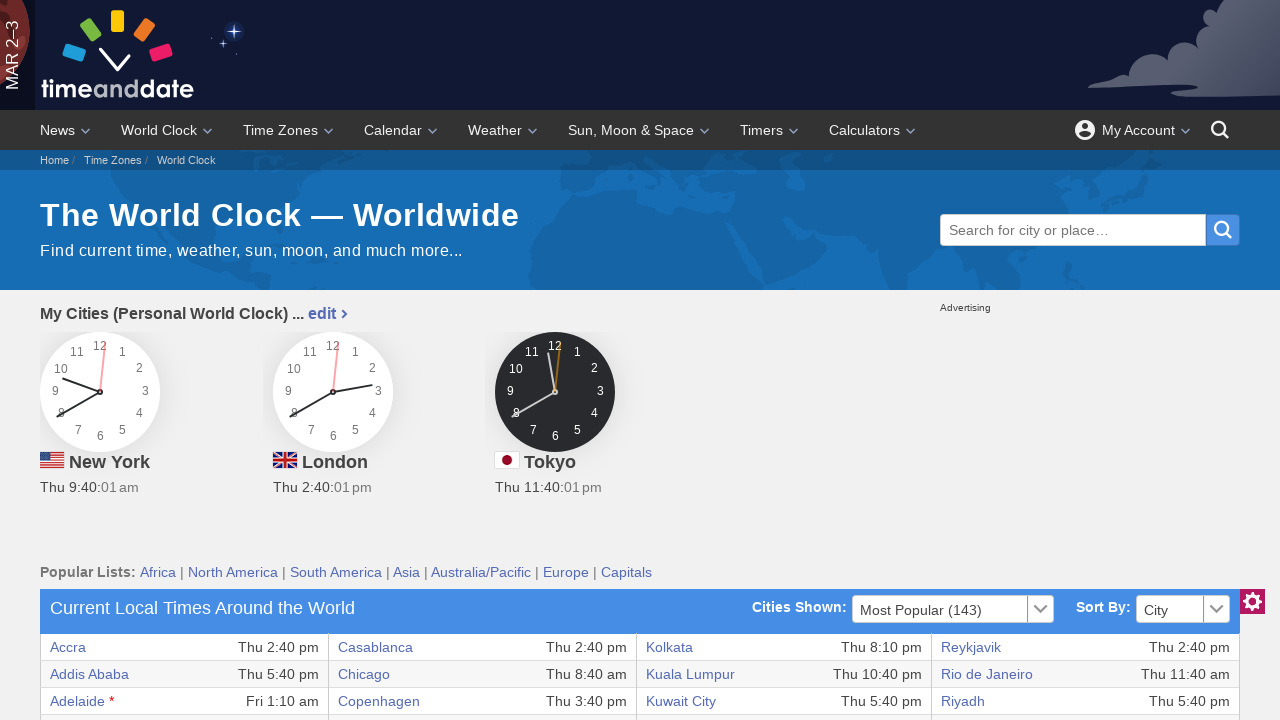

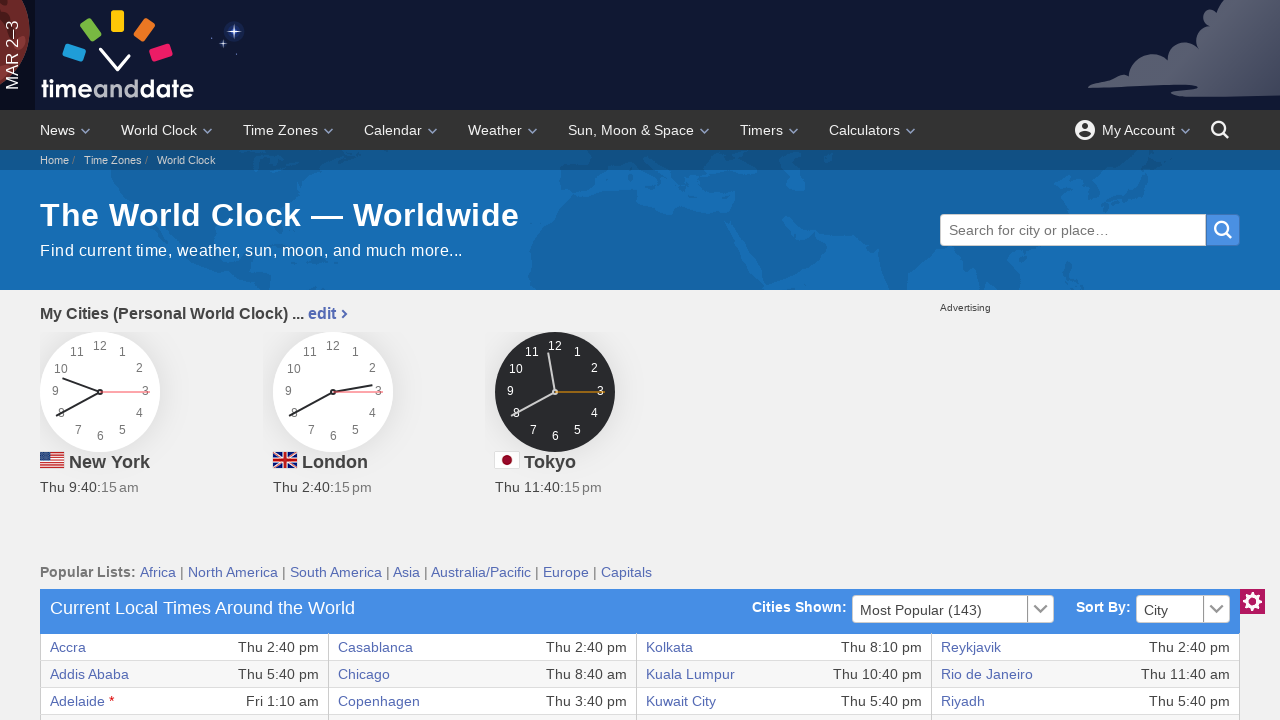